Tests navigation and interaction with elements on The Internet test site, clicking buttons on the challenging DOM page and navigating to the drag and drop page

Starting URL: https://the-internet.herokuapp.com/challenging_dom

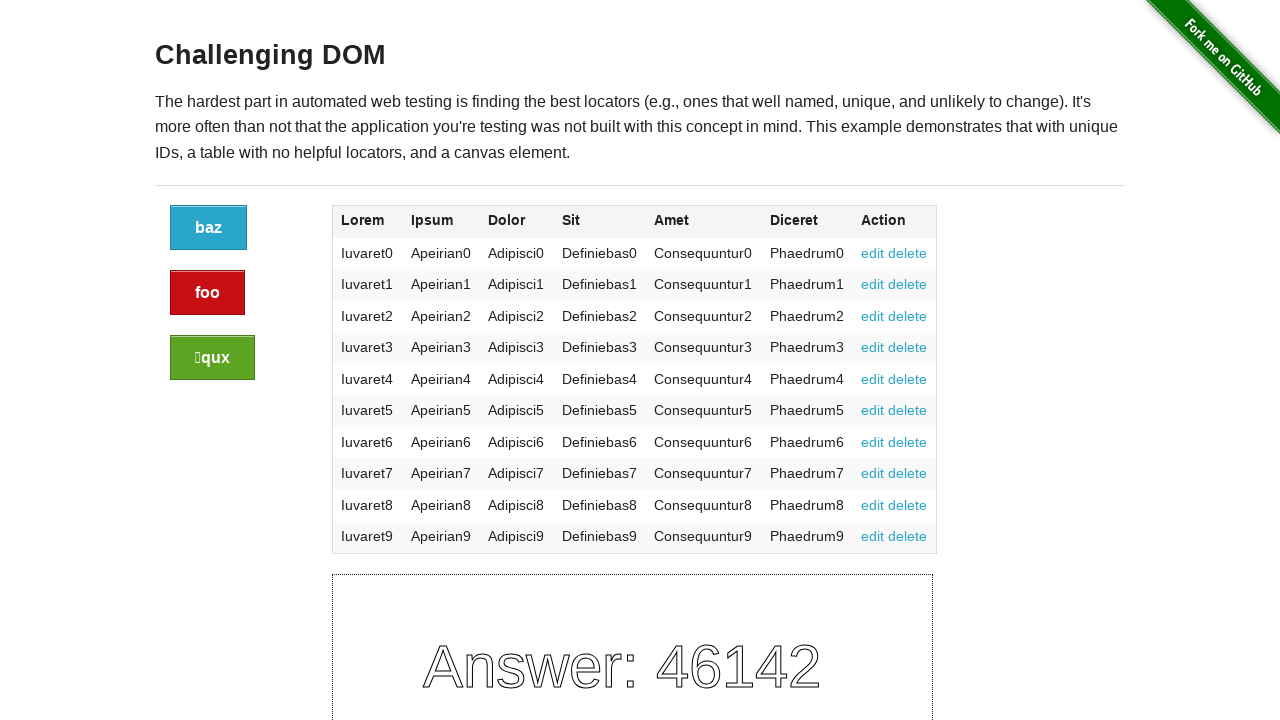

Clicked the first visible button on the challenging DOM page at (208, 228) on .button:visible
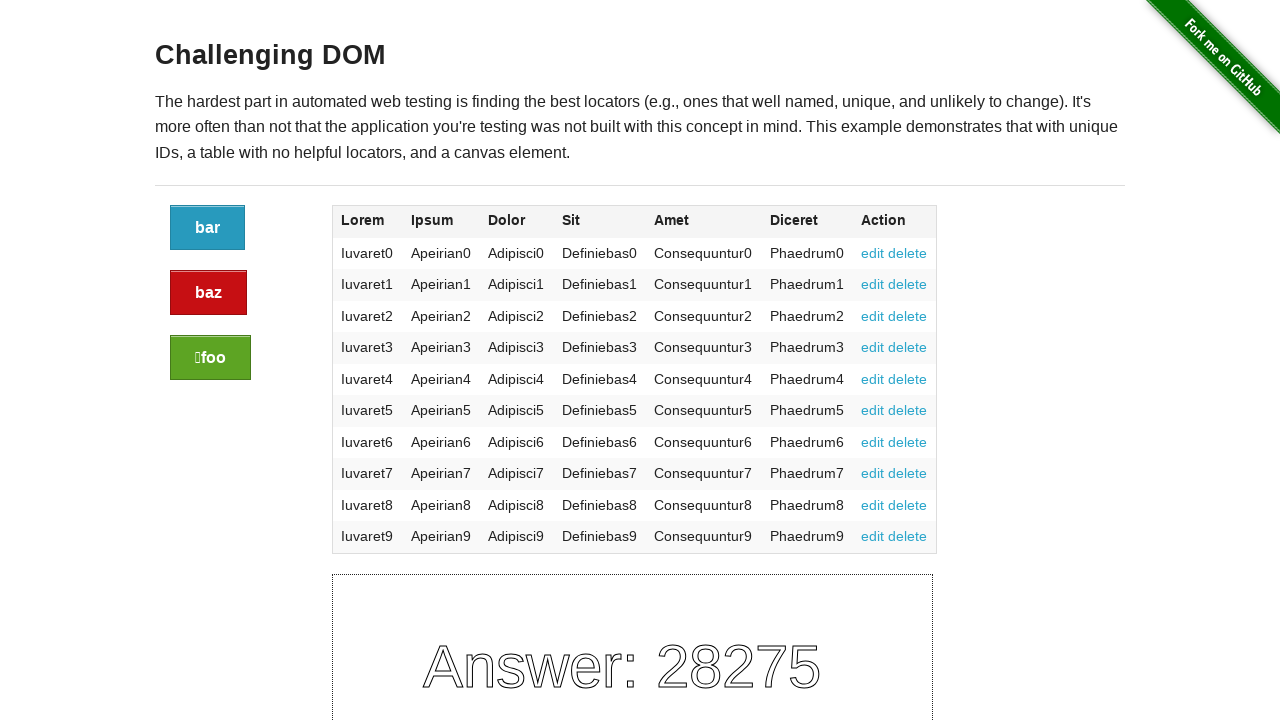

Navigated to the drag and drop page
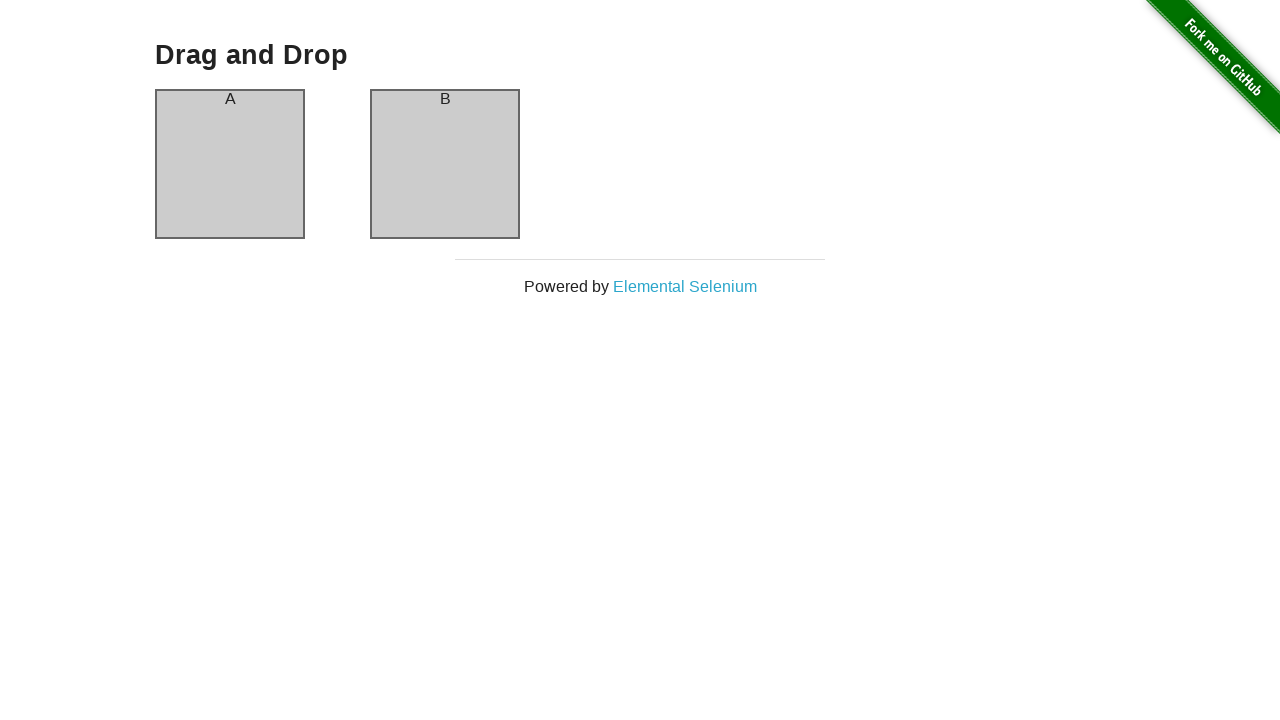

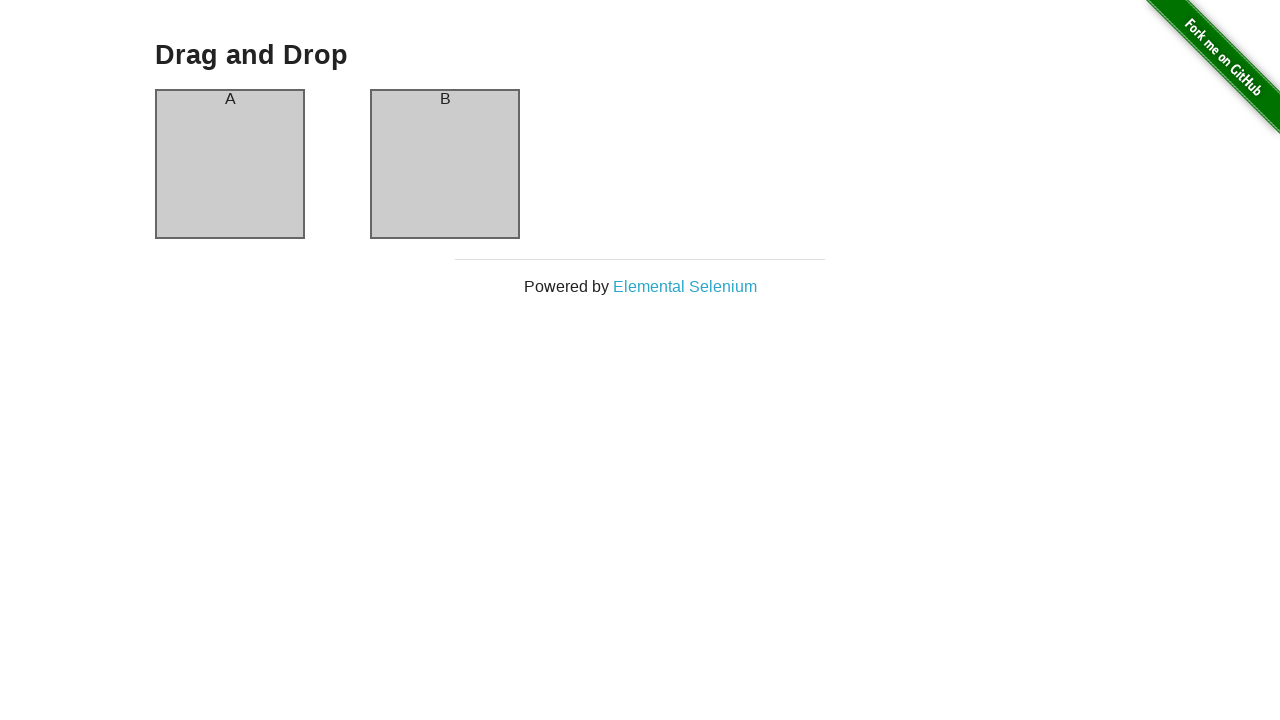